Tests keyboard navigation by scrolling down the page twice using Page Down key, then scrolling back up using Page Up key on the Selenium documentation website.

Starting URL: https://www.selenium.dev/

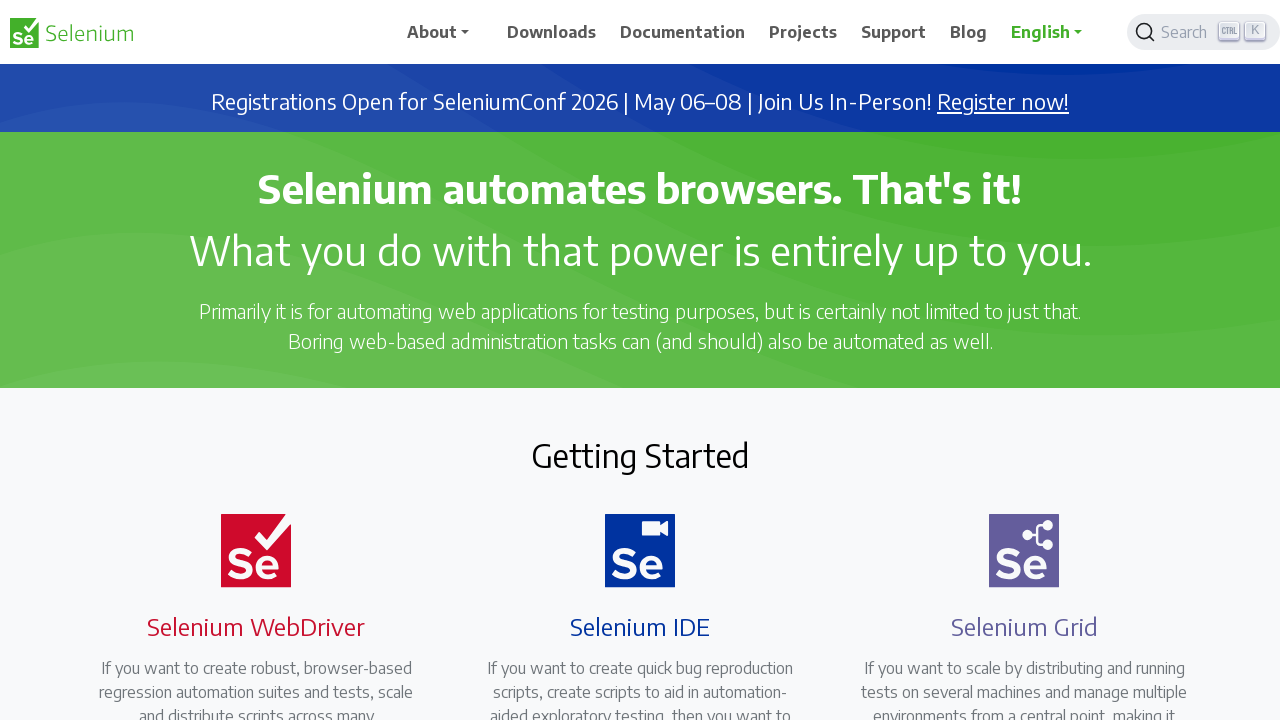

Pressed Page Down key to scroll down the page
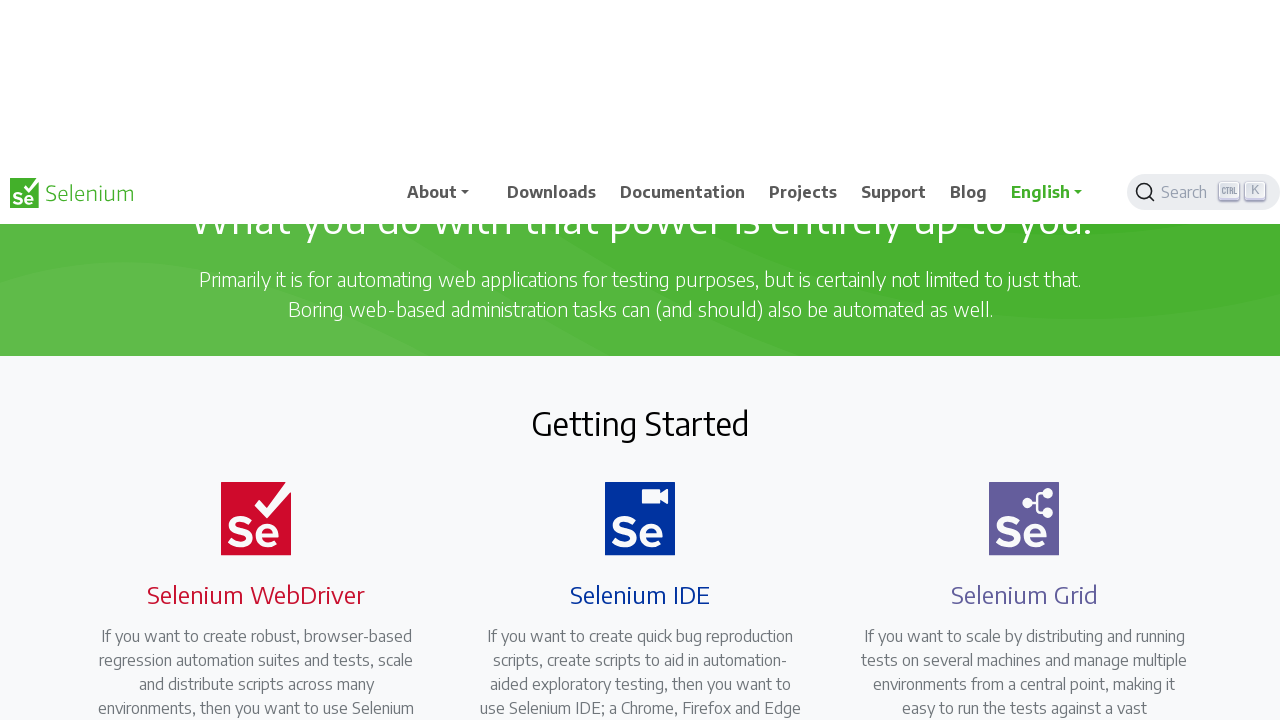

Waited 2 seconds to observe the scroll
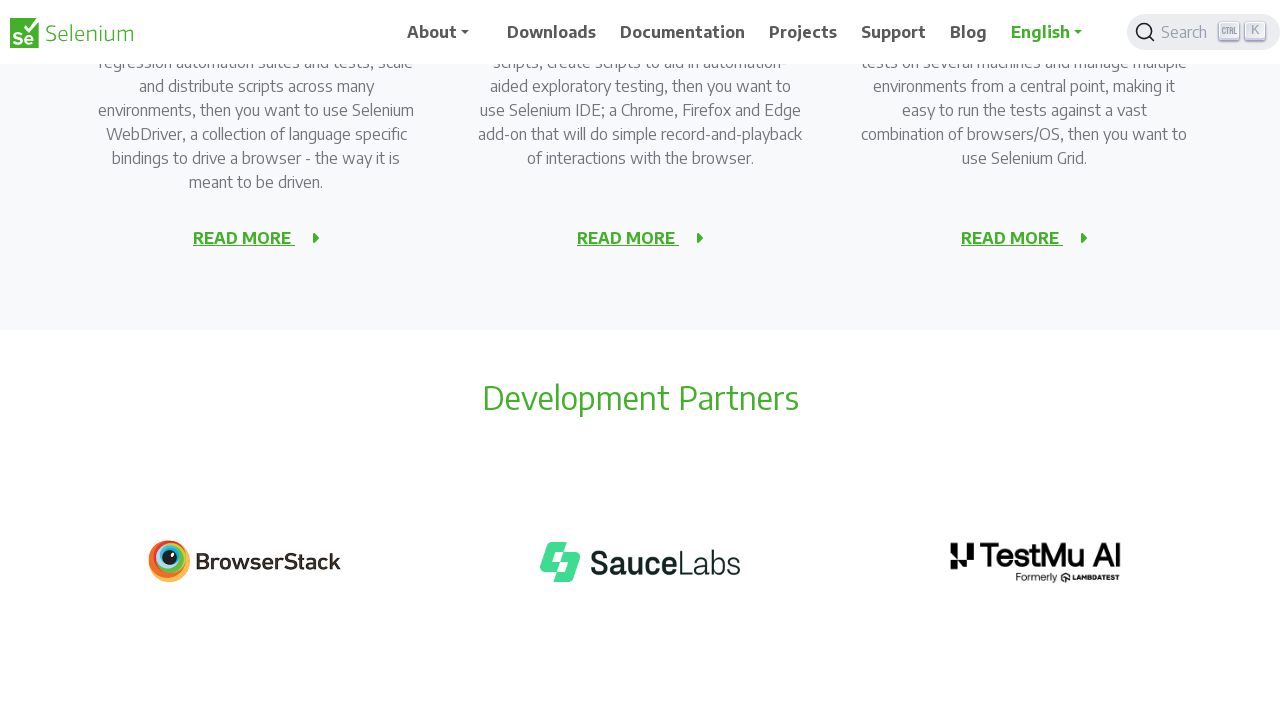

Pressed Page Down key again to scroll down further
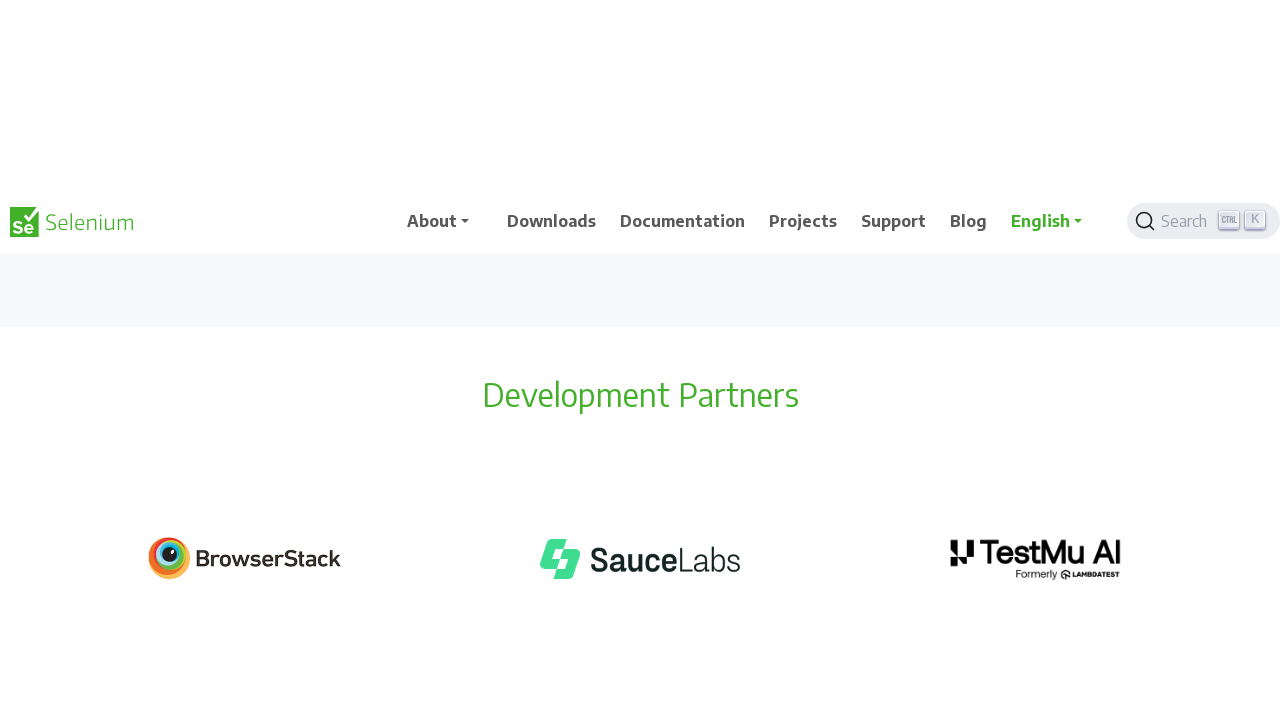

Waited 2 seconds to observe the second scroll
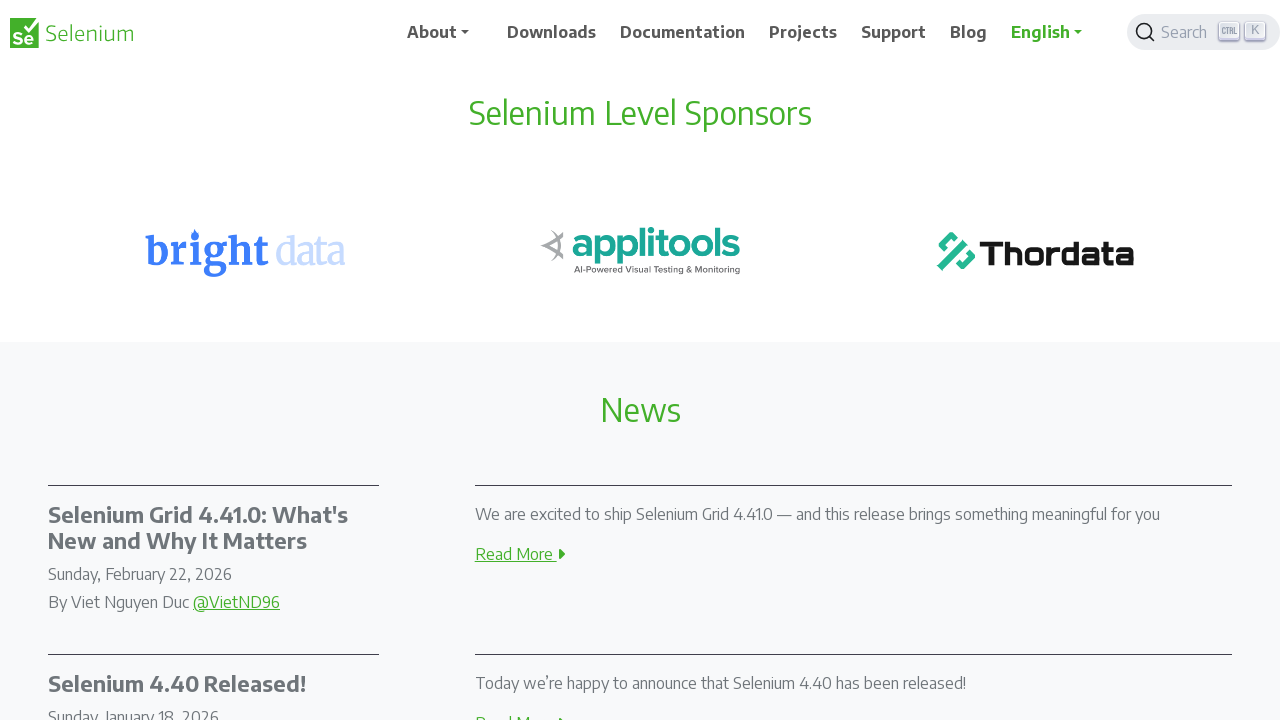

Pressed Page Up key to scroll back up the page
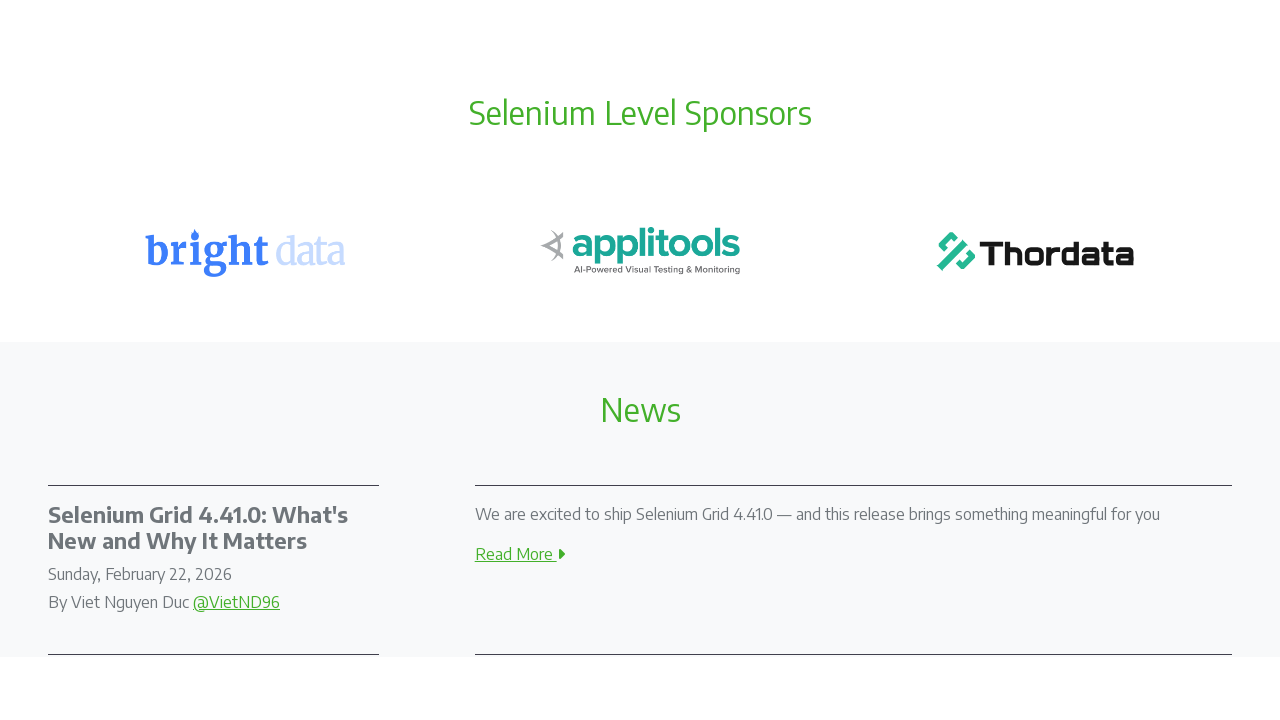

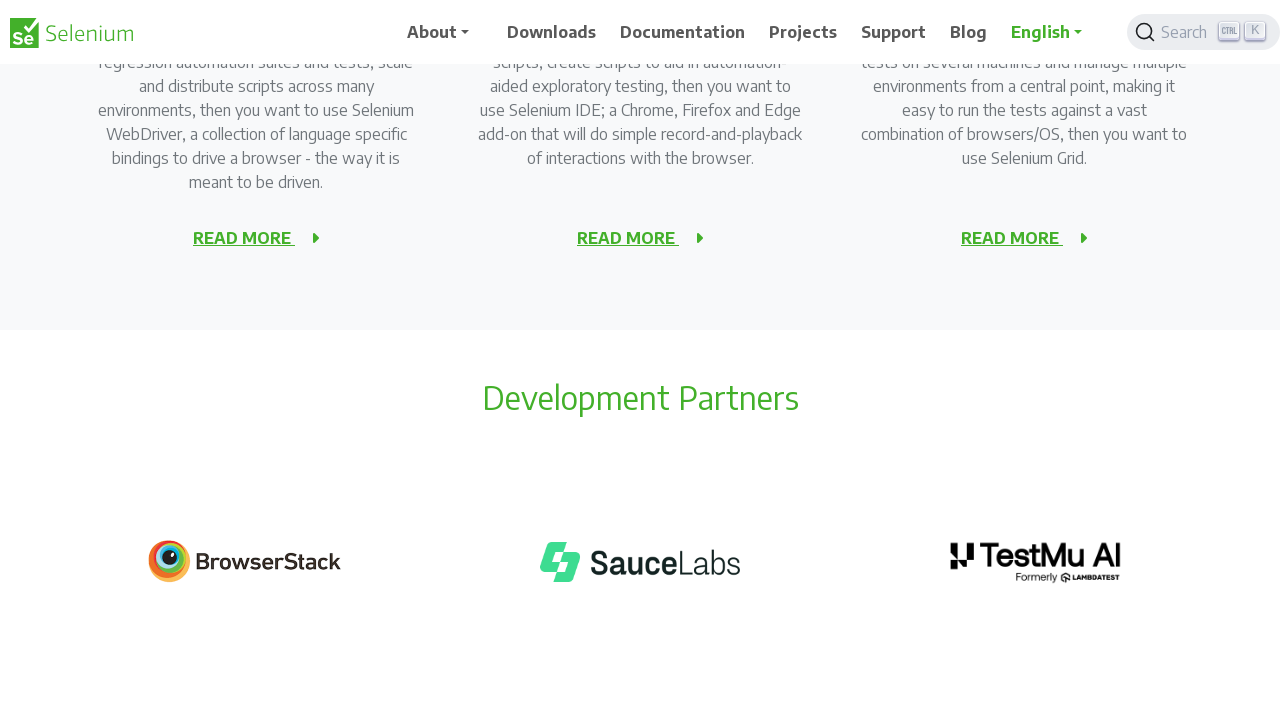